Tests various checkbox interactions including selecting single checkbox, all checkboxes, last 3 checkboxes, first 3 checkboxes, and unselecting selected checkboxes

Starting URL: https://testautomationpractice.blogspot.com/

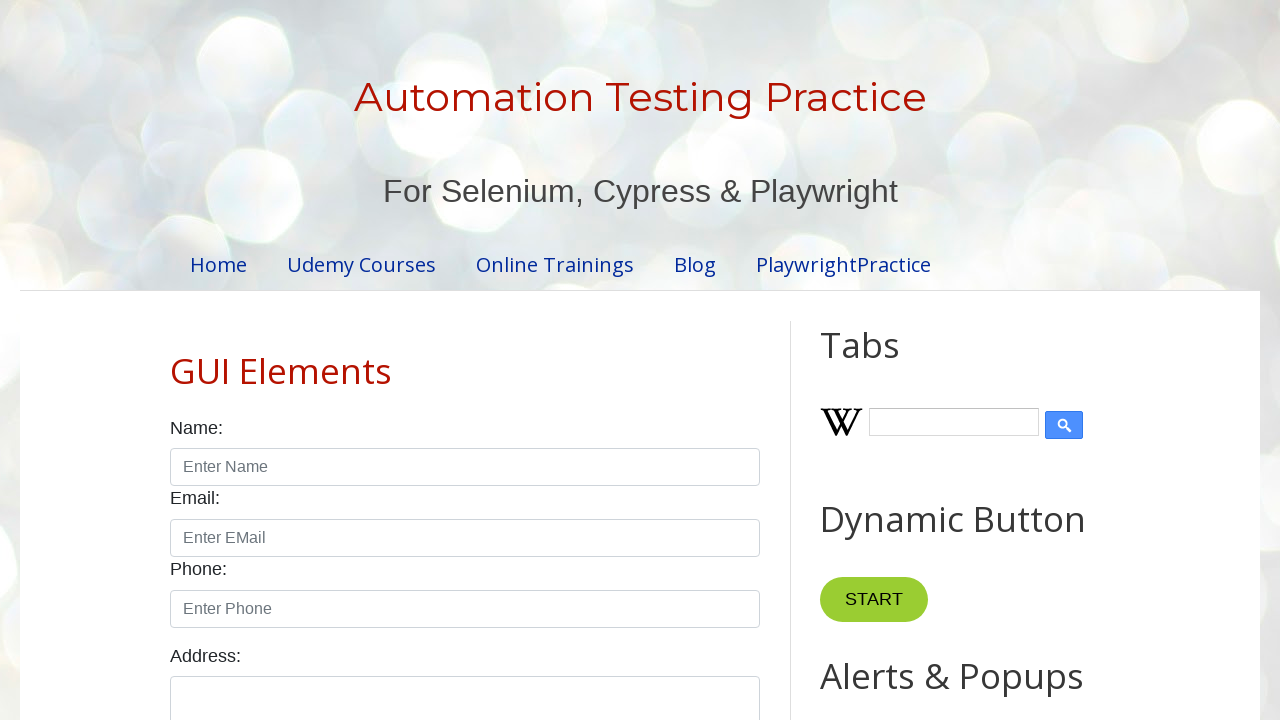

Clicked Sunday checkbox to select single checkbox at (176, 360) on xpath=//input[@id='sunday']
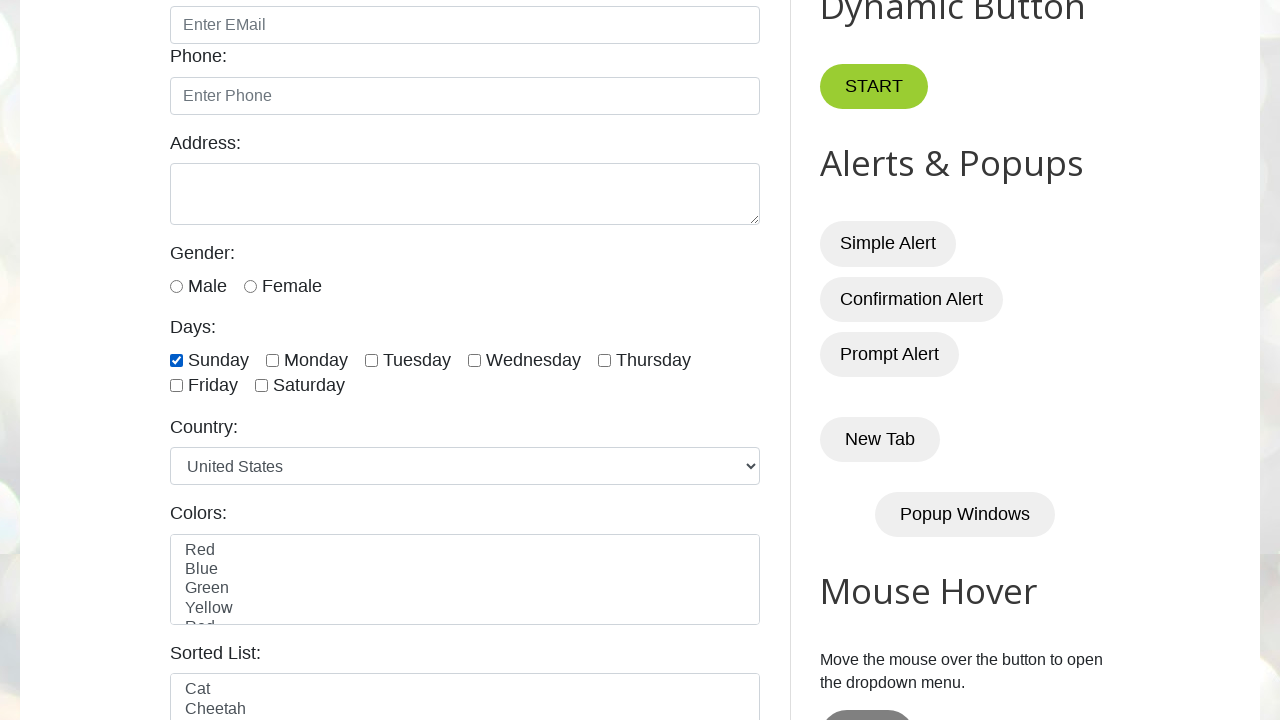

Located all checkboxes on the page
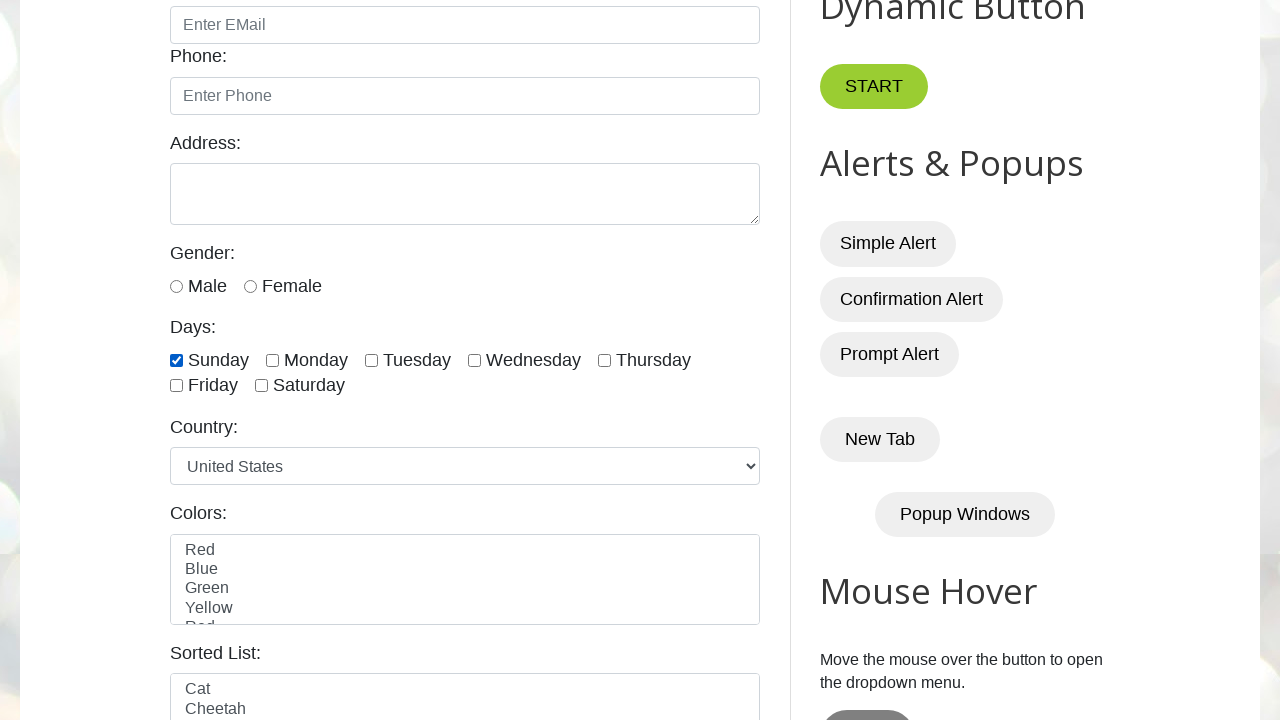

Retrieved total checkbox count: 7
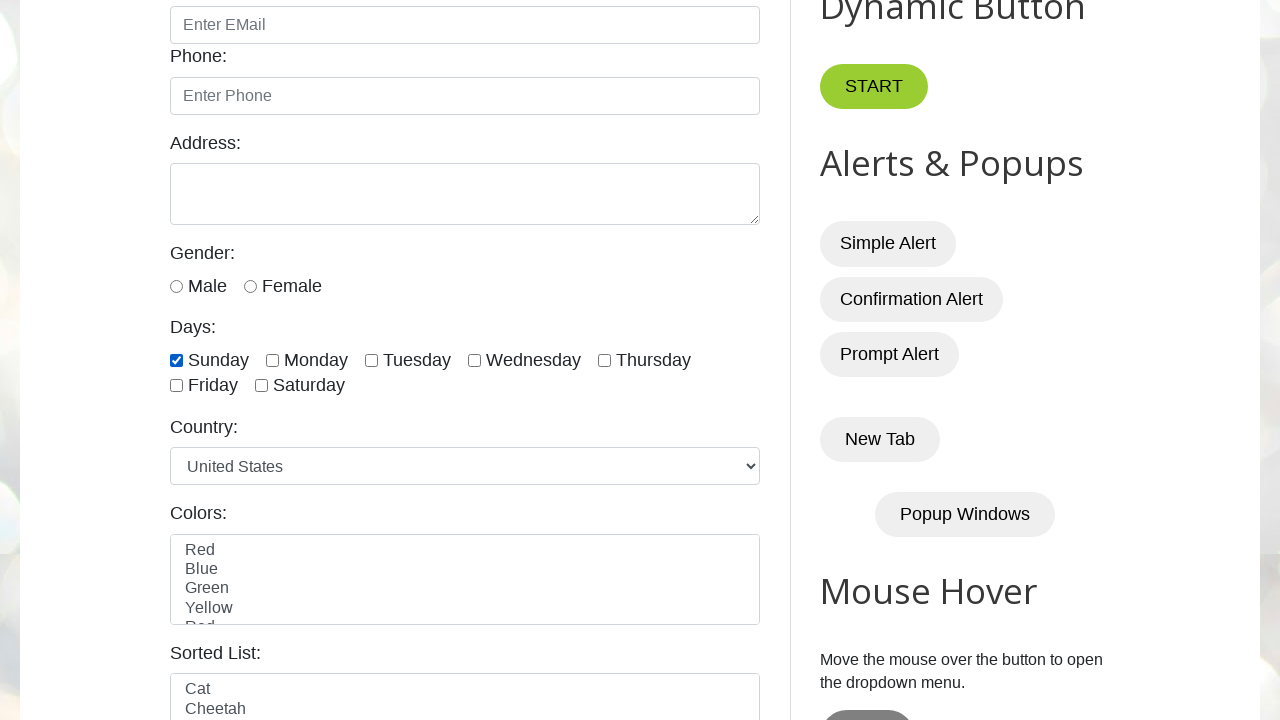

Clicked checkbox at index 0 to select all checkboxes (first pass) at (176, 360) on xpath=//input[@class='form-check-input' and @type='checkbox'] >> nth=0
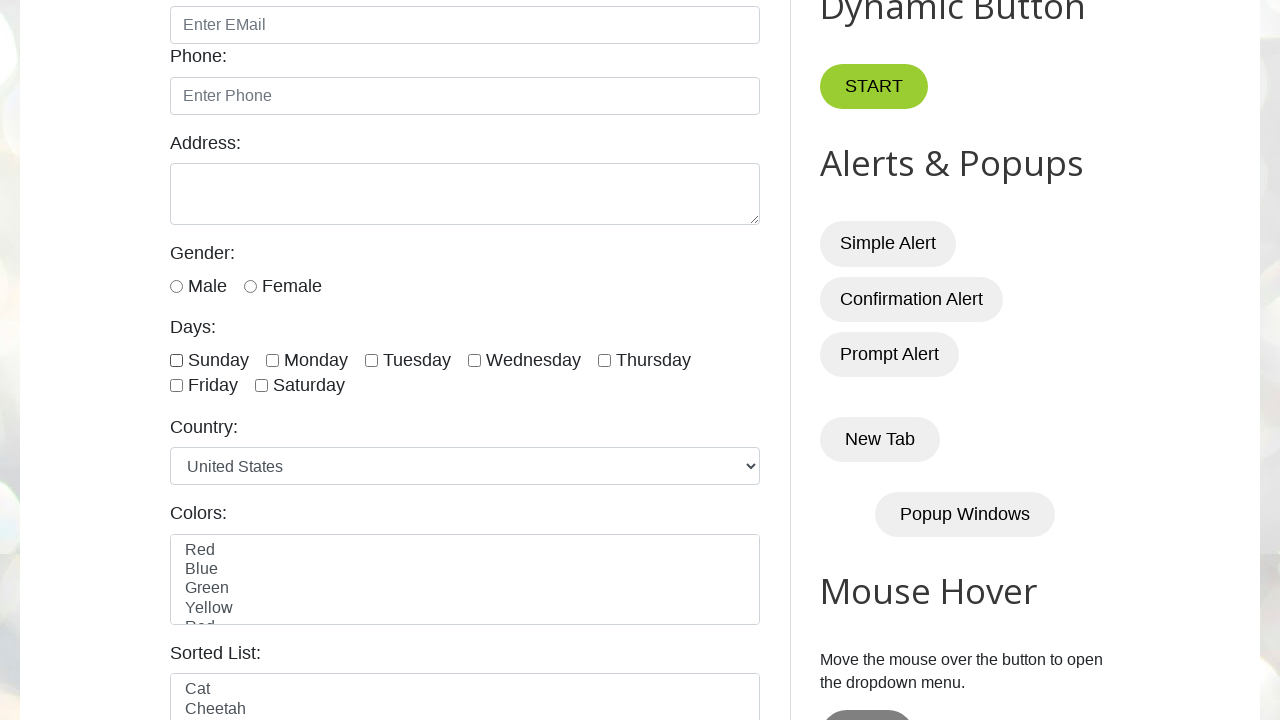

Clicked checkbox at index 1 to select all checkboxes (first pass) at (272, 360) on xpath=//input[@class='form-check-input' and @type='checkbox'] >> nth=1
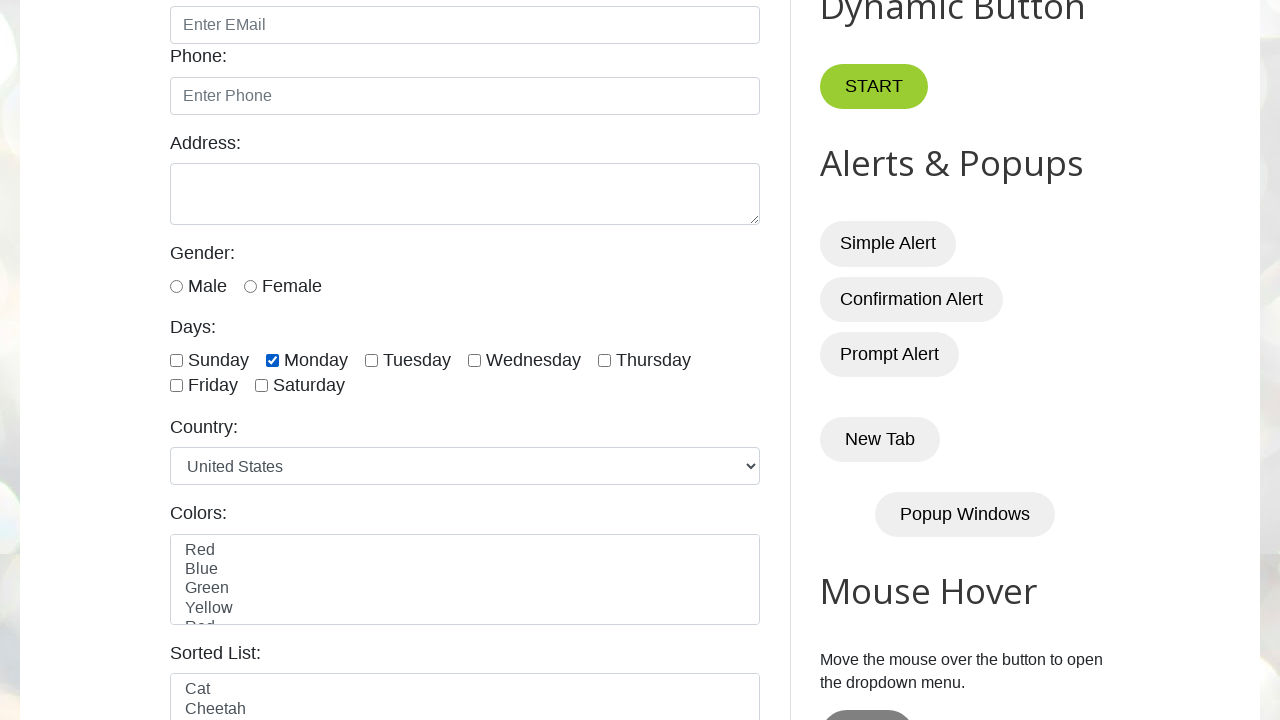

Clicked checkbox at index 2 to select all checkboxes (first pass) at (372, 360) on xpath=//input[@class='form-check-input' and @type='checkbox'] >> nth=2
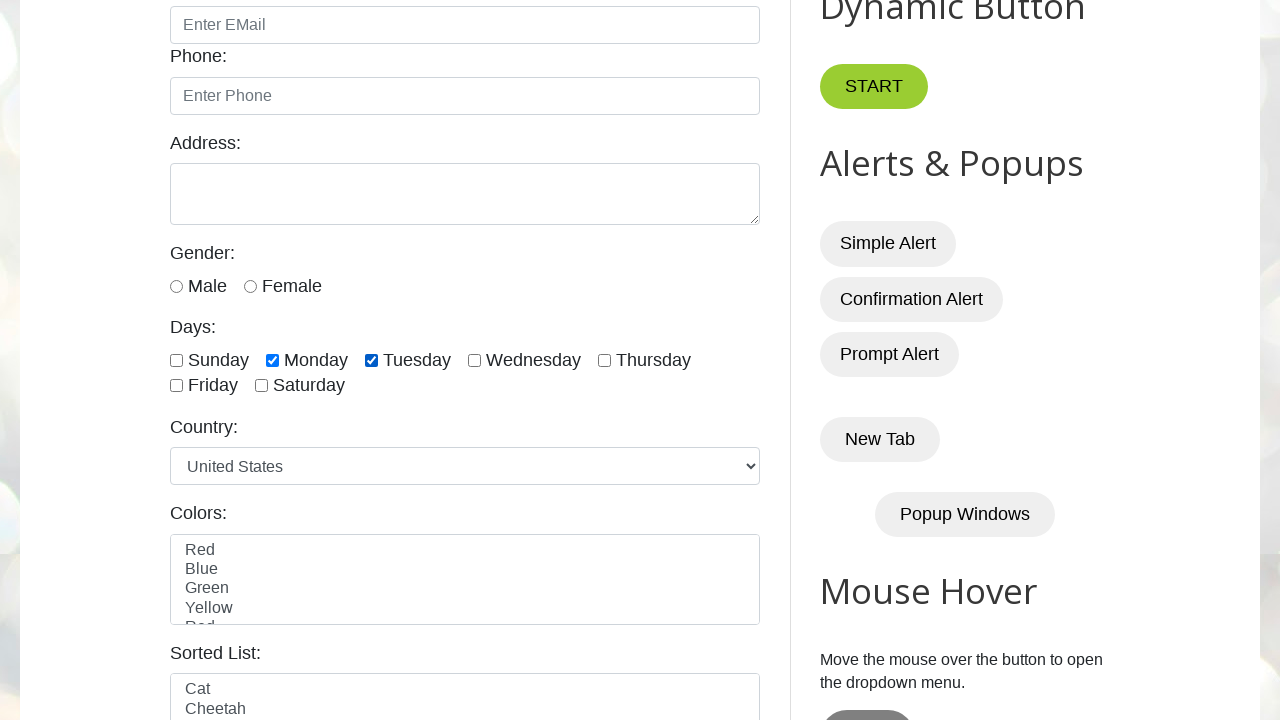

Clicked checkbox at index 3 to select all checkboxes (first pass) at (474, 360) on xpath=//input[@class='form-check-input' and @type='checkbox'] >> nth=3
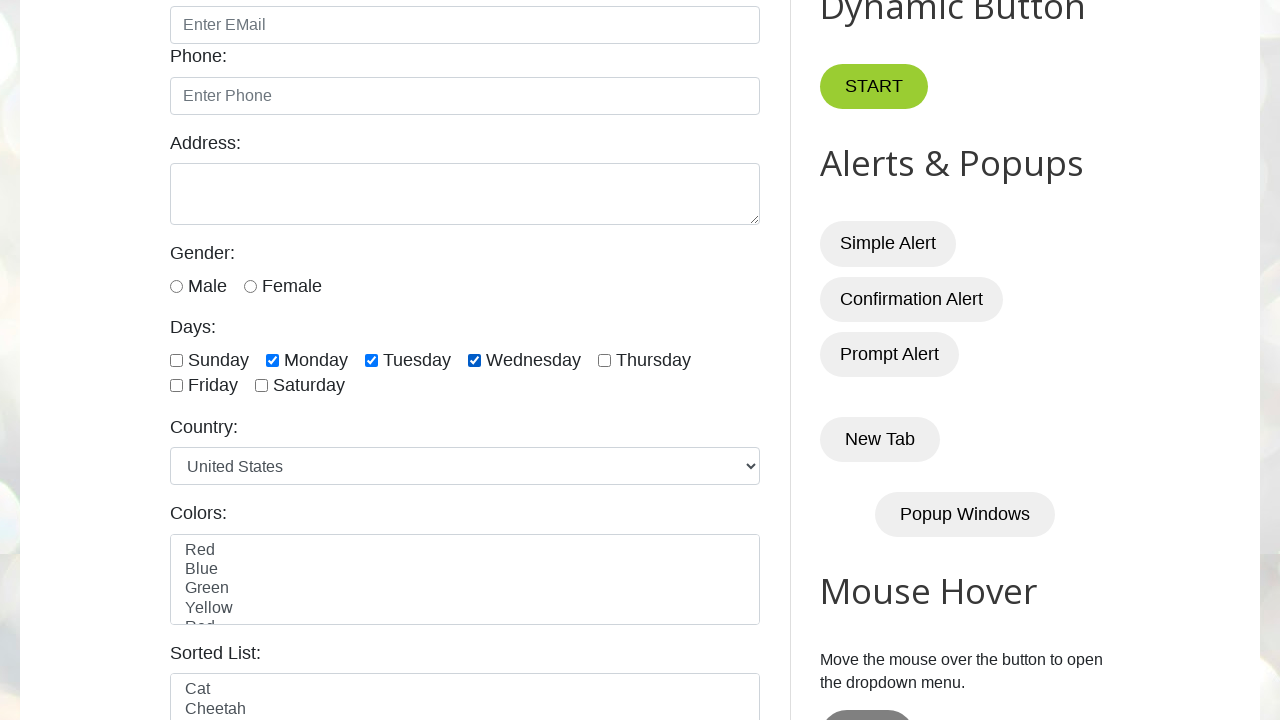

Clicked checkbox at index 4 to select all checkboxes (first pass) at (604, 360) on xpath=//input[@class='form-check-input' and @type='checkbox'] >> nth=4
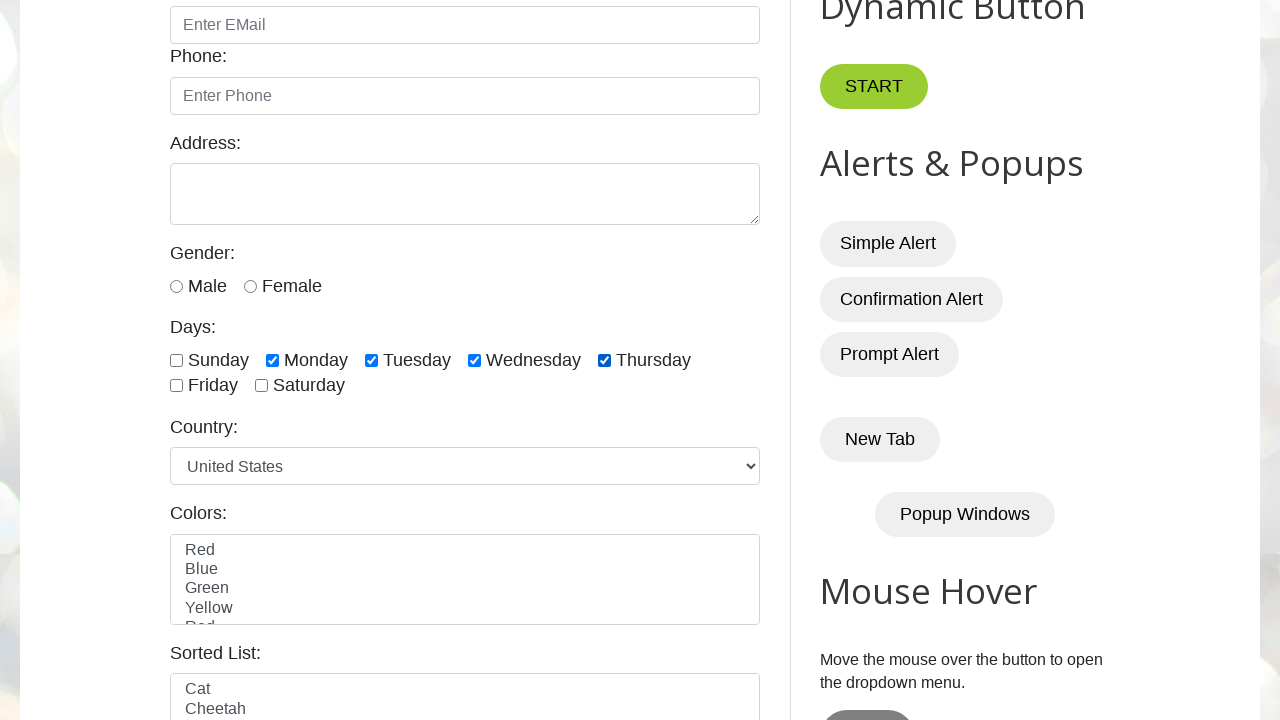

Clicked checkbox at index 5 to select all checkboxes (first pass) at (176, 386) on xpath=//input[@class='form-check-input' and @type='checkbox'] >> nth=5
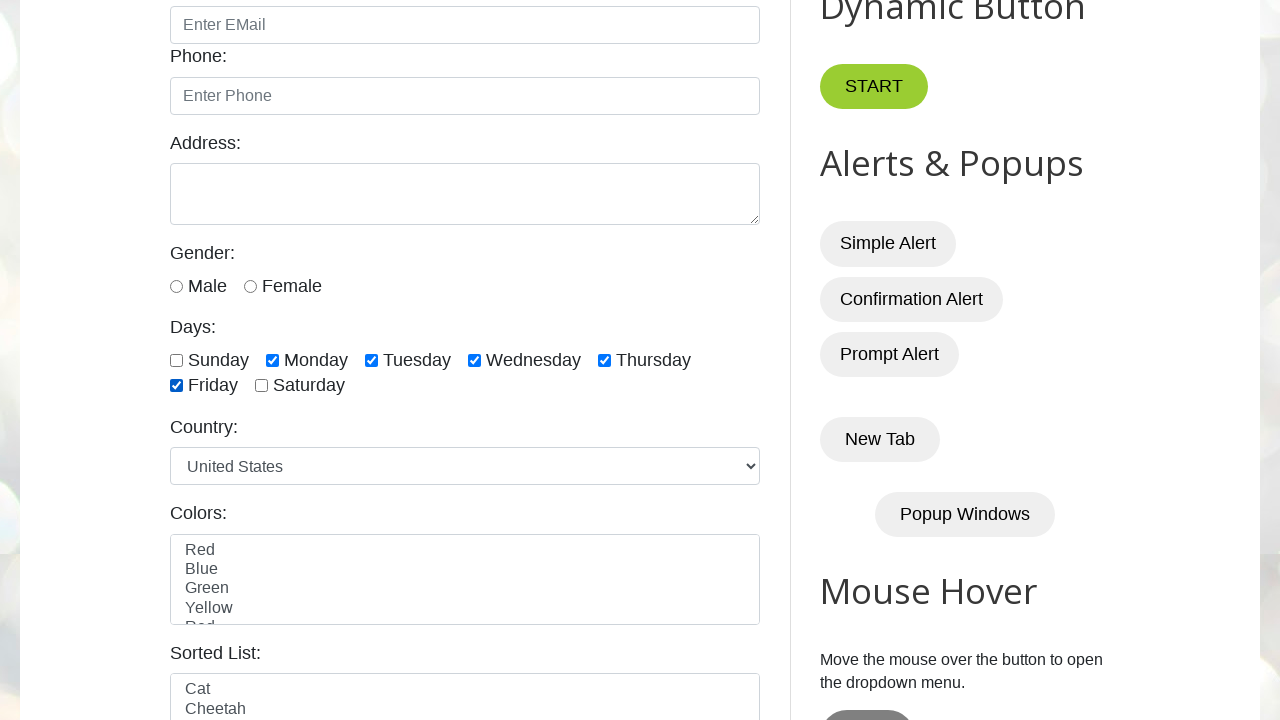

Clicked checkbox at index 6 to select all checkboxes (first pass) at (262, 386) on xpath=//input[@class='form-check-input' and @type='checkbox'] >> nth=6
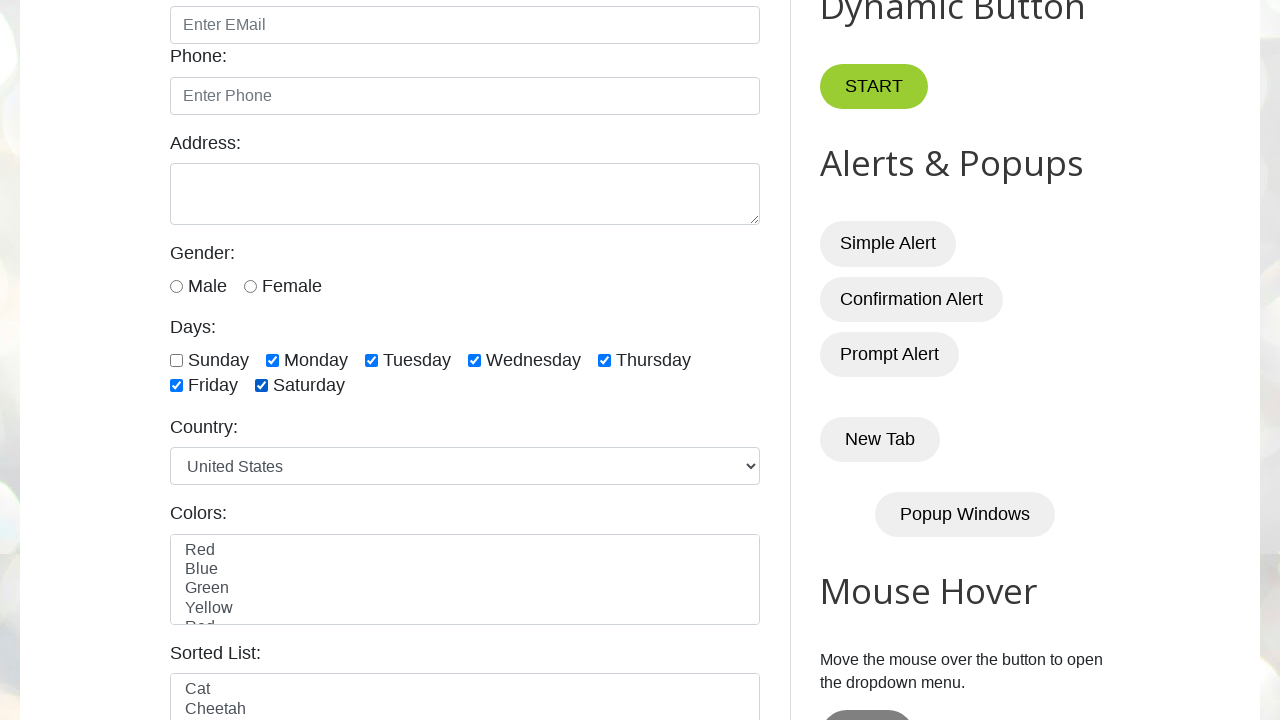

Clicked checkbox at index 0 to select all checkboxes (enhanced loop pass) at (176, 360) on xpath=//input[@class='form-check-input' and @type='checkbox'] >> nth=0
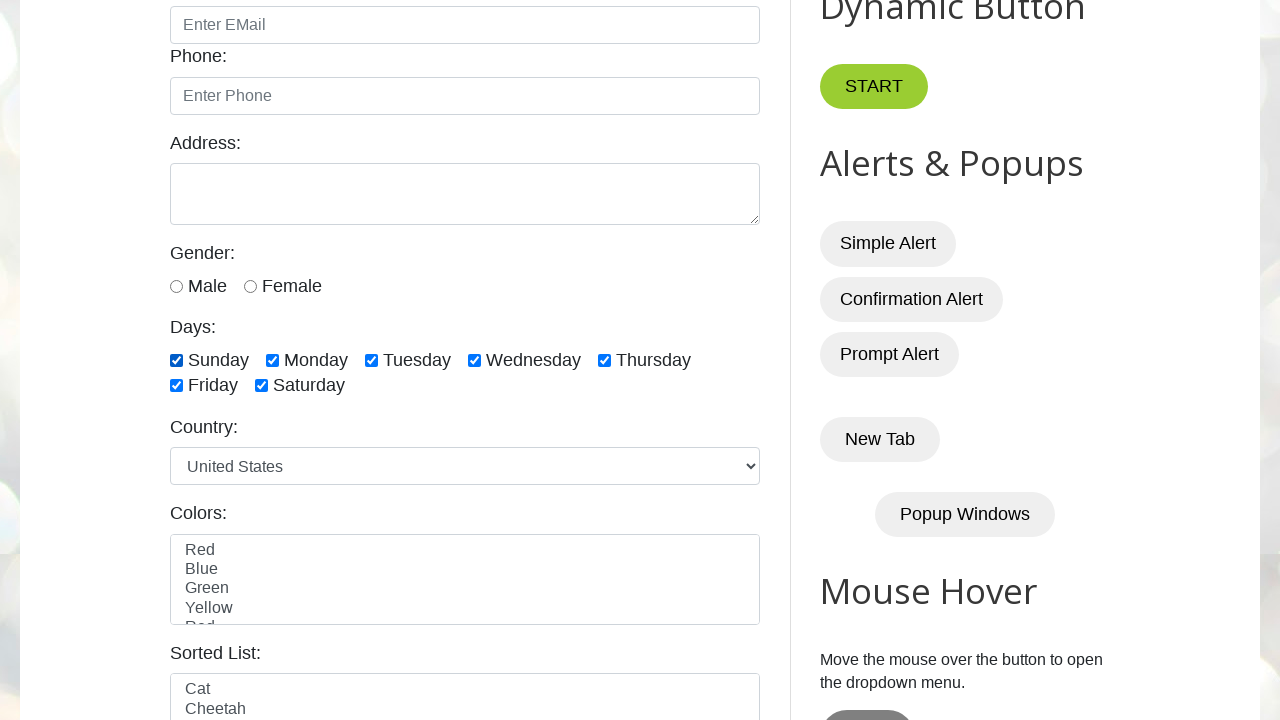

Clicked checkbox at index 1 to select all checkboxes (enhanced loop pass) at (272, 360) on xpath=//input[@class='form-check-input' and @type='checkbox'] >> nth=1
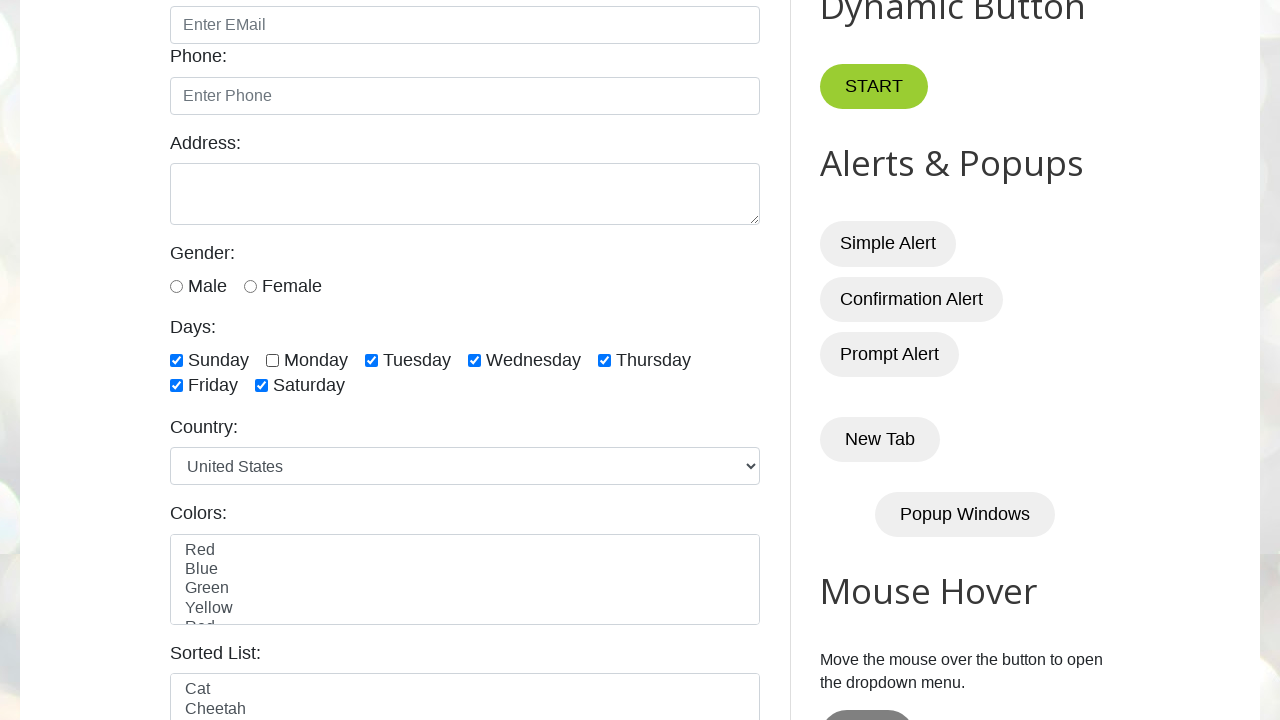

Clicked checkbox at index 2 to select all checkboxes (enhanced loop pass) at (372, 360) on xpath=//input[@class='form-check-input' and @type='checkbox'] >> nth=2
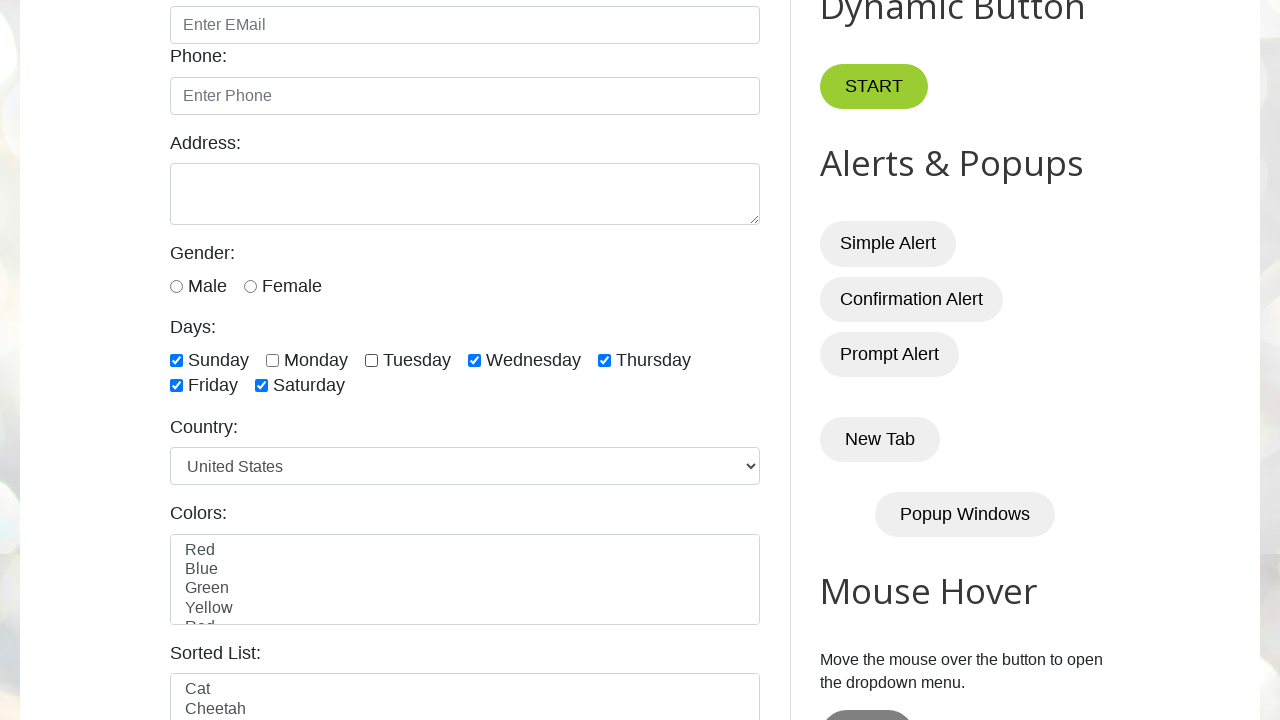

Clicked checkbox at index 3 to select all checkboxes (enhanced loop pass) at (474, 360) on xpath=//input[@class='form-check-input' and @type='checkbox'] >> nth=3
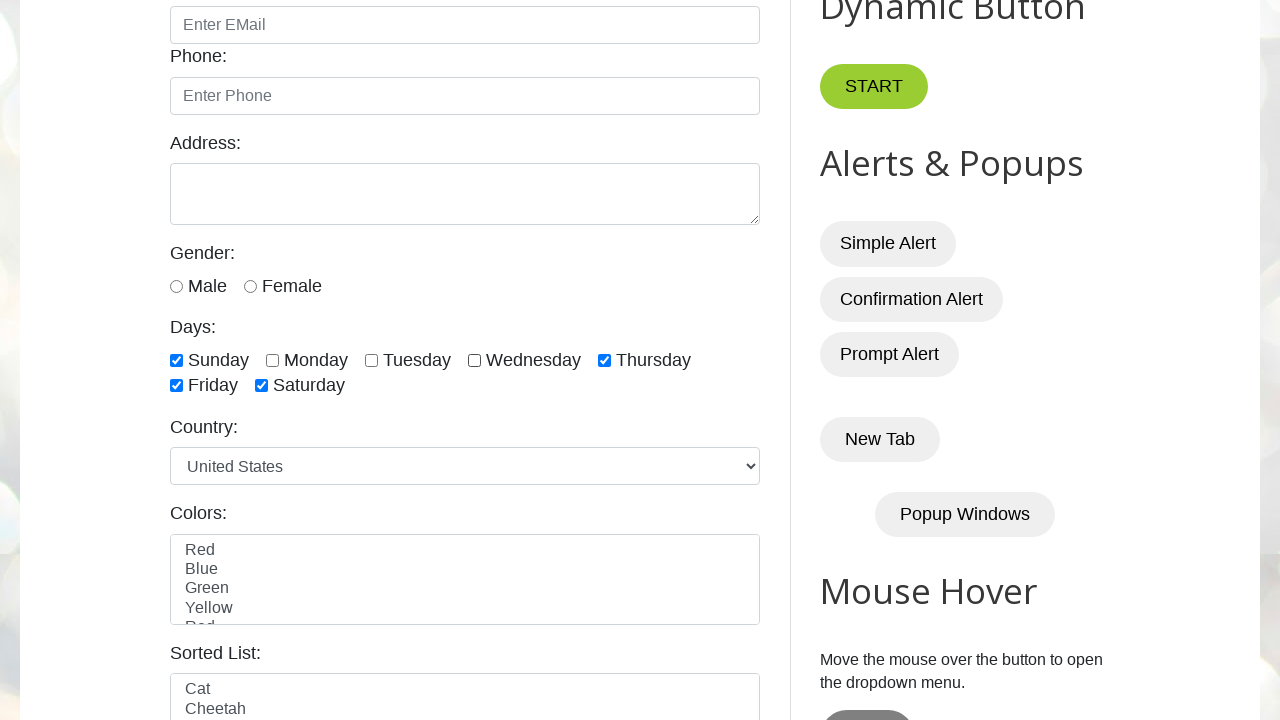

Clicked checkbox at index 4 to select all checkboxes (enhanced loop pass) at (604, 360) on xpath=//input[@class='form-check-input' and @type='checkbox'] >> nth=4
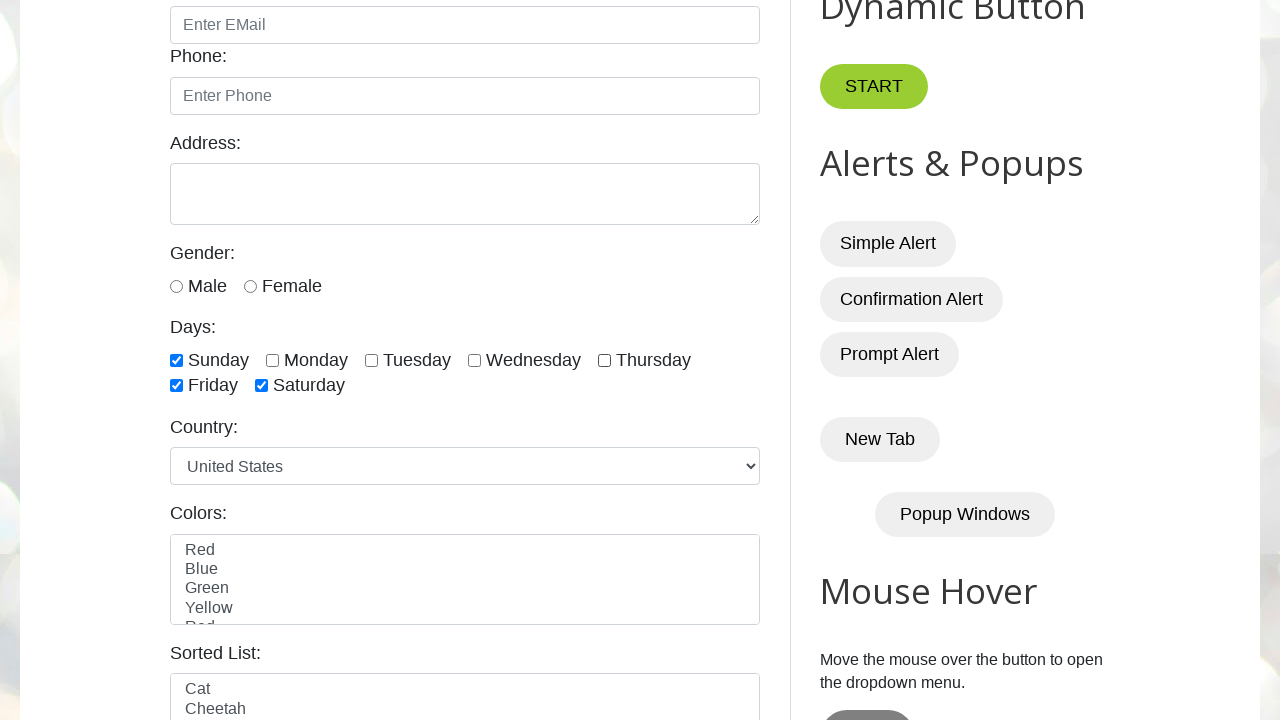

Clicked checkbox at index 5 to select all checkboxes (enhanced loop pass) at (176, 386) on xpath=//input[@class='form-check-input' and @type='checkbox'] >> nth=5
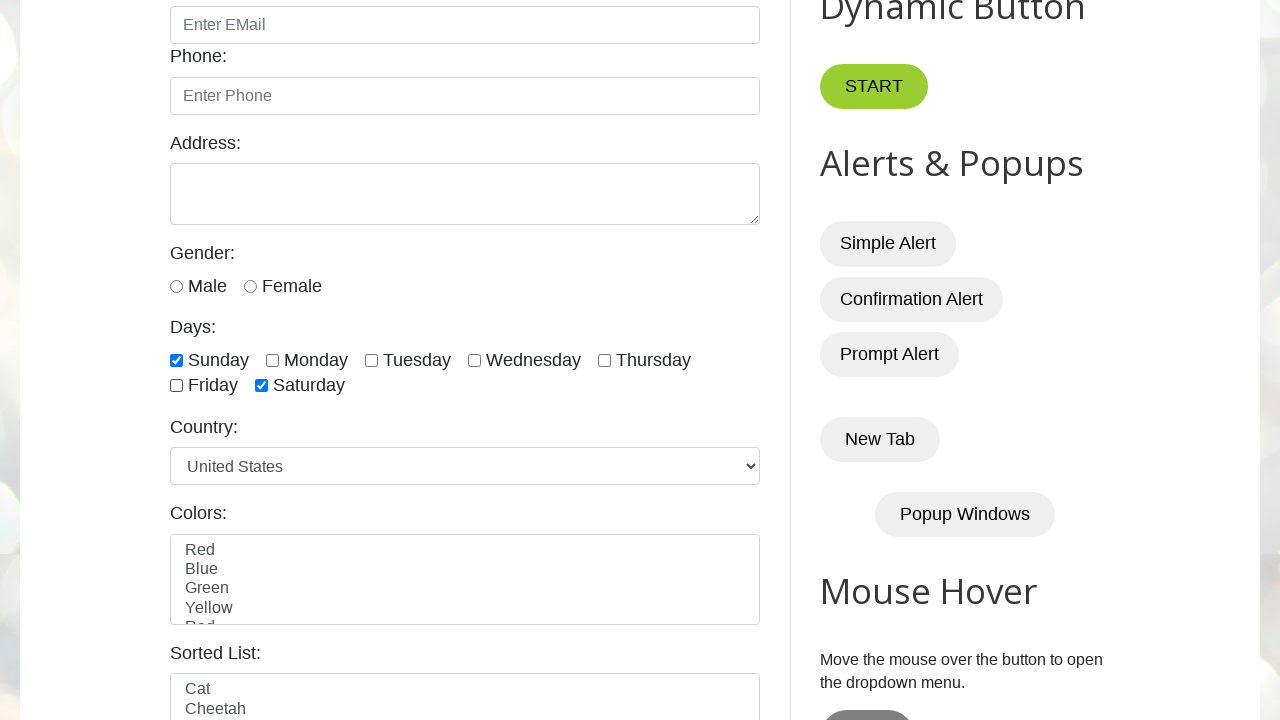

Clicked checkbox at index 6 to select all checkboxes (enhanced loop pass) at (262, 386) on xpath=//input[@class='form-check-input' and @type='checkbox'] >> nth=6
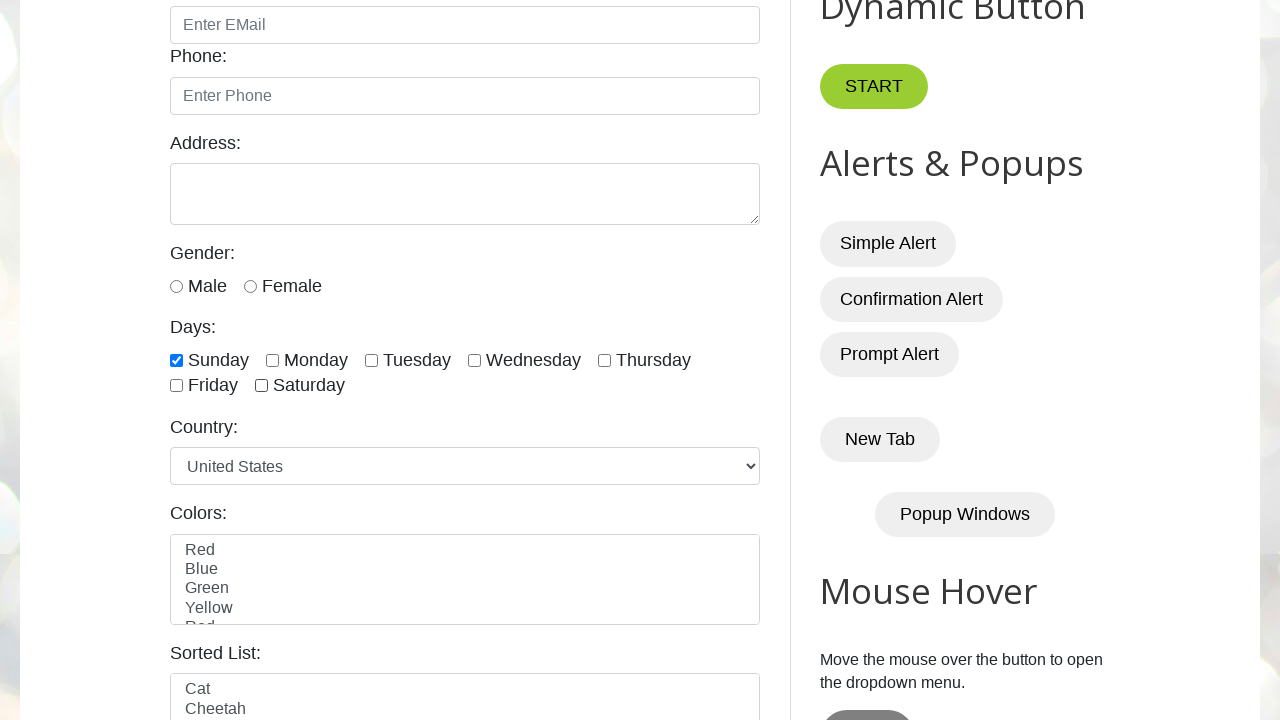

Clicked checkbox at index 4 to select last 3 checkboxes at (604, 360) on xpath=//input[@class='form-check-input' and @type='checkbox'] >> nth=4
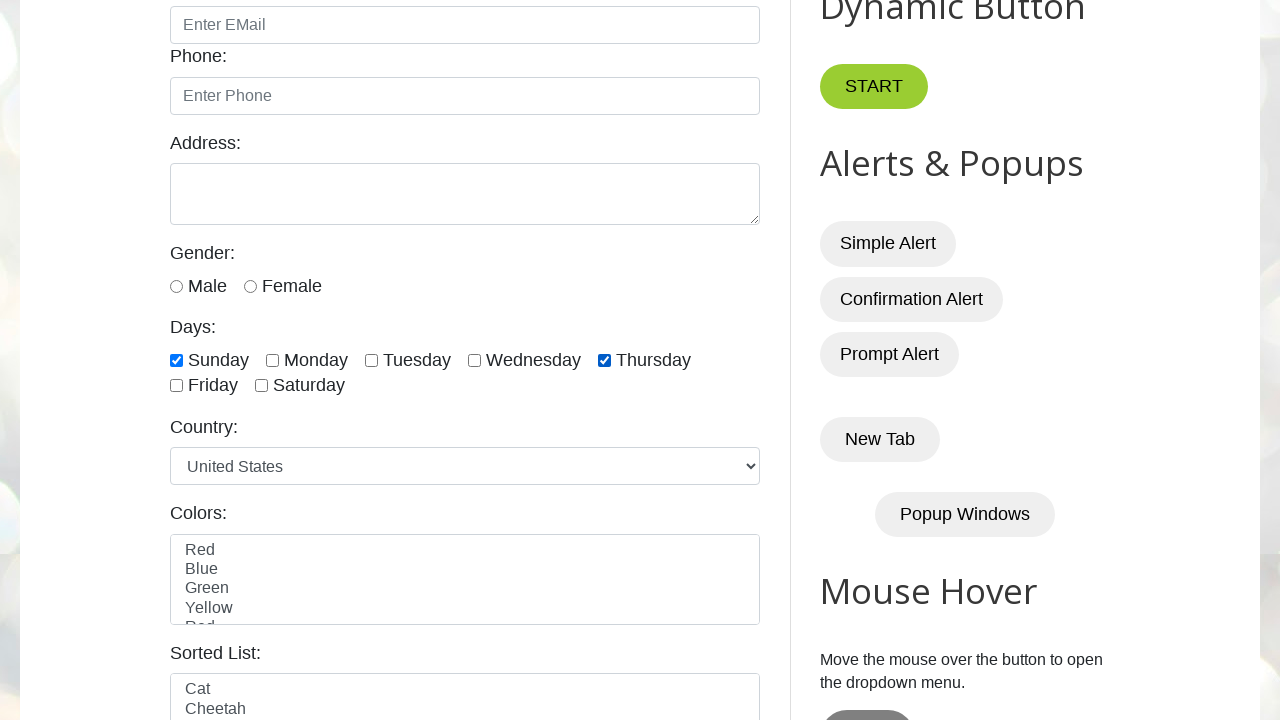

Clicked checkbox at index 5 to select last 3 checkboxes at (176, 386) on xpath=//input[@class='form-check-input' and @type='checkbox'] >> nth=5
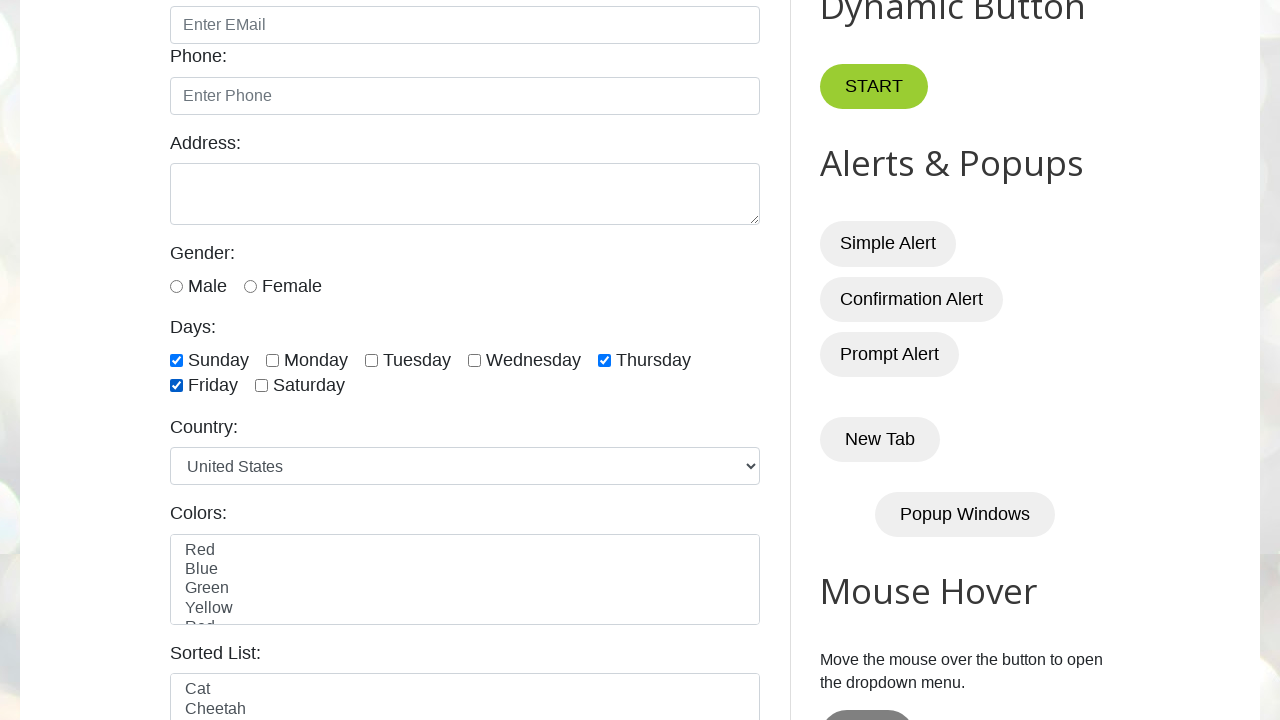

Clicked checkbox at index 6 to select last 3 checkboxes at (262, 386) on xpath=//input[@class='form-check-input' and @type='checkbox'] >> nth=6
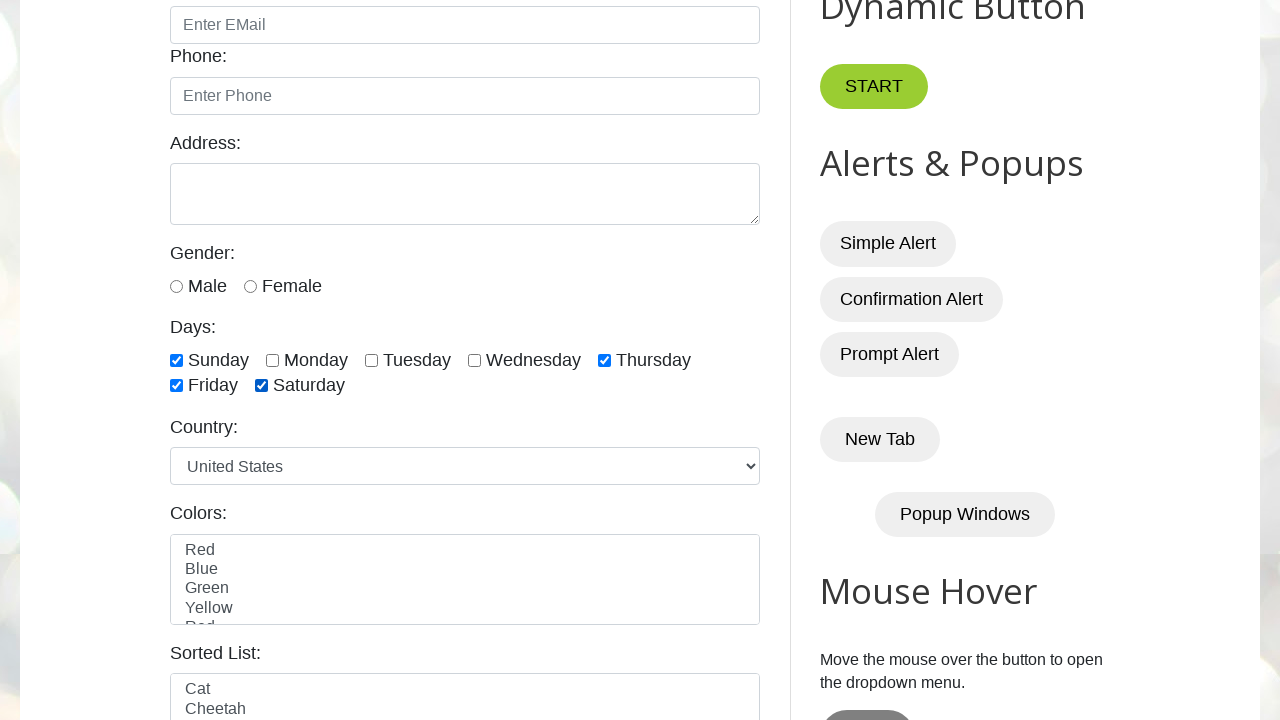

Clicked checkbox at index 0 to select first 3 checkboxes at (176, 360) on xpath=//input[@class='form-check-input' and @type='checkbox'] >> nth=0
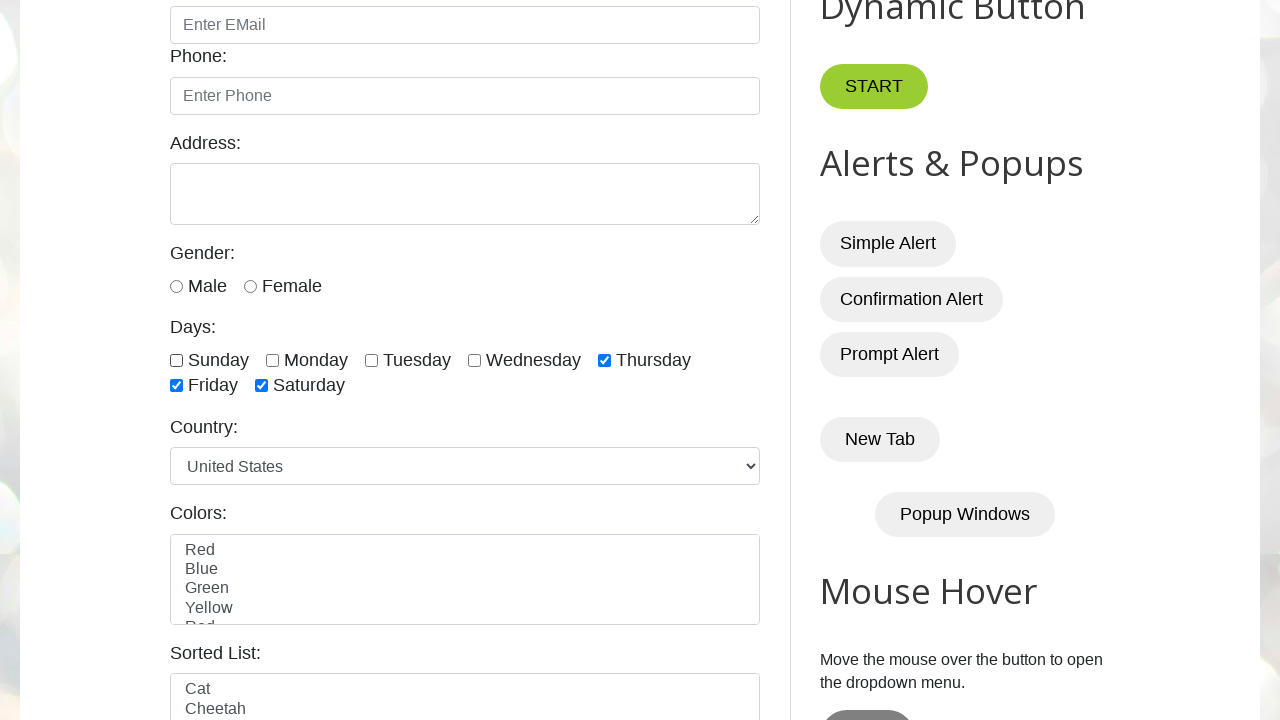

Clicked checkbox at index 1 to select first 3 checkboxes at (272, 360) on xpath=//input[@class='form-check-input' and @type='checkbox'] >> nth=1
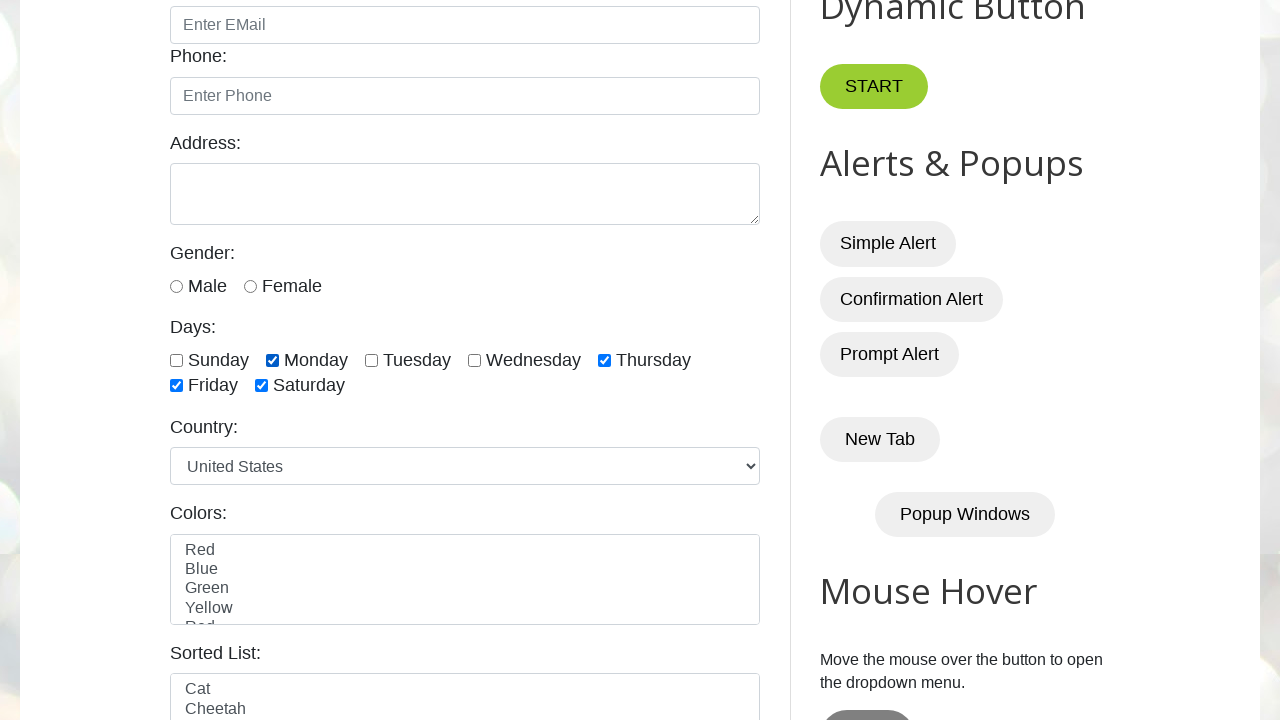

Clicked checkbox at index 2 to select first 3 checkboxes at (372, 360) on xpath=//input[@class='form-check-input' and @type='checkbox'] >> nth=2
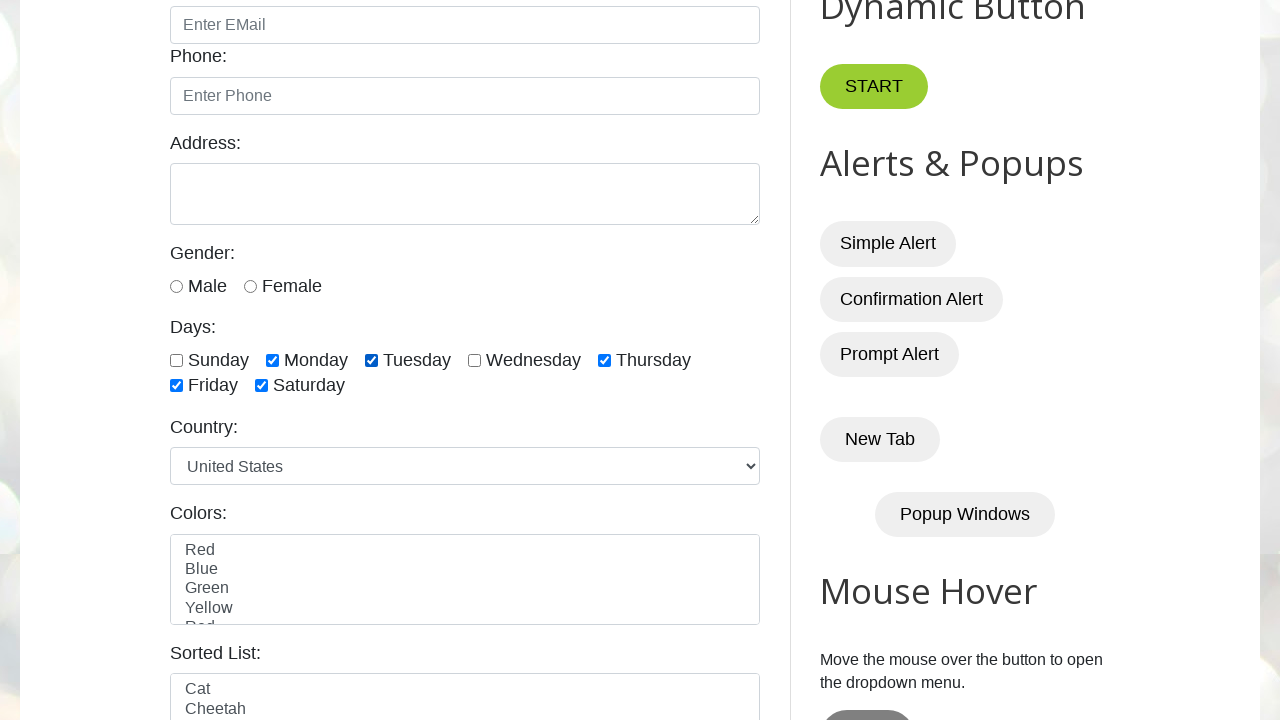

Clicked checkbox at index 0 to unselect first 3 checkboxes at (176, 360) on xpath=//input[@class='form-check-input' and @type='checkbox'] >> nth=0
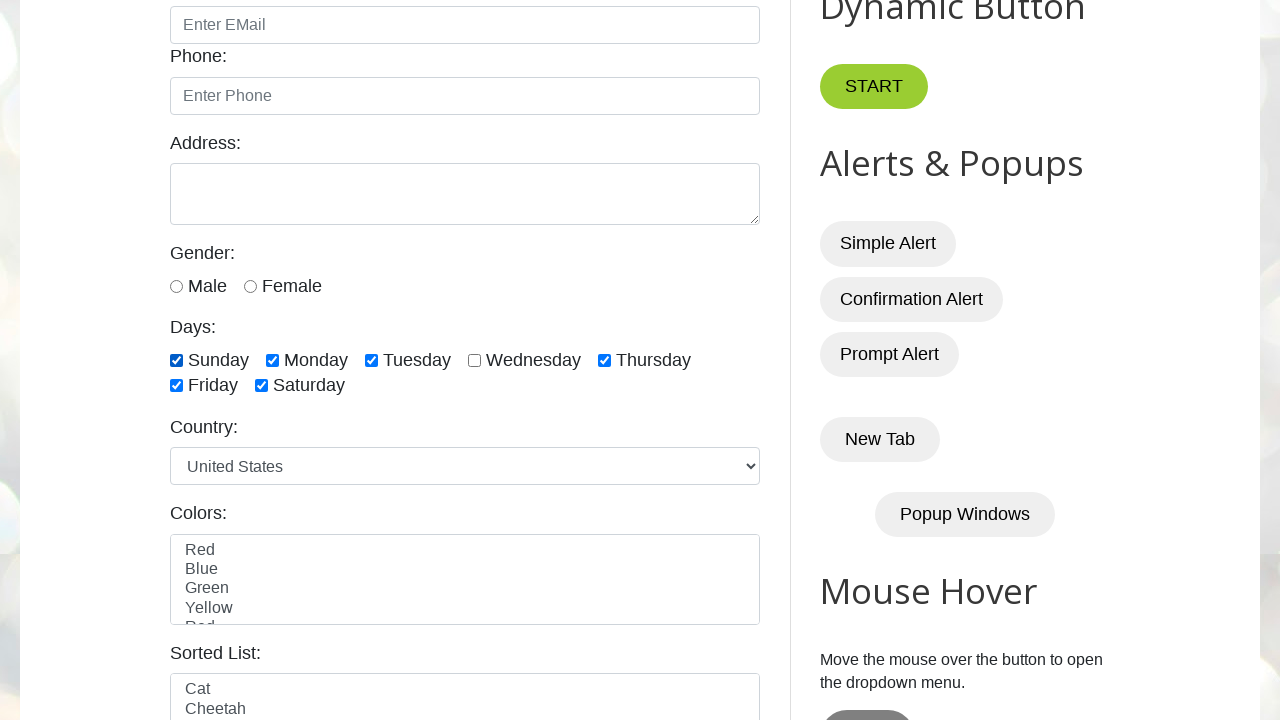

Clicked checkbox at index 1 to unselect first 3 checkboxes at (272, 360) on xpath=//input[@class='form-check-input' and @type='checkbox'] >> nth=1
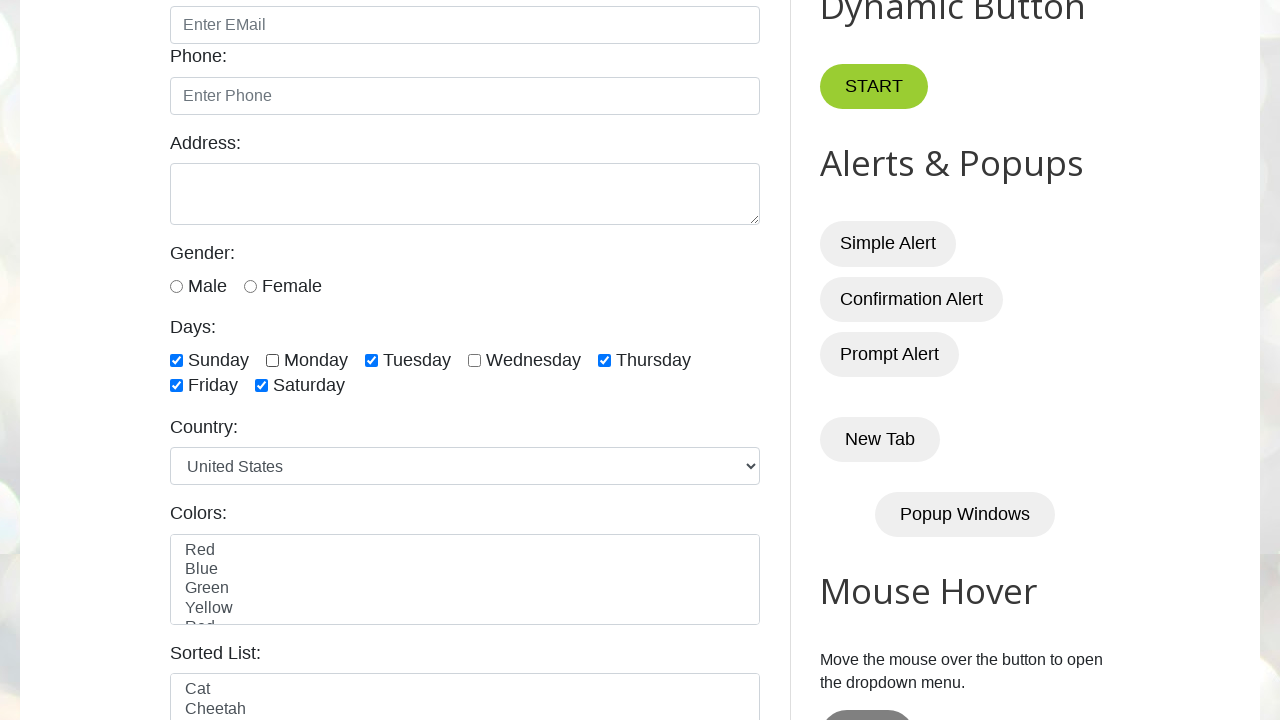

Clicked checkbox at index 2 to unselect first 3 checkboxes at (372, 360) on xpath=//input[@class='form-check-input' and @type='checkbox'] >> nth=2
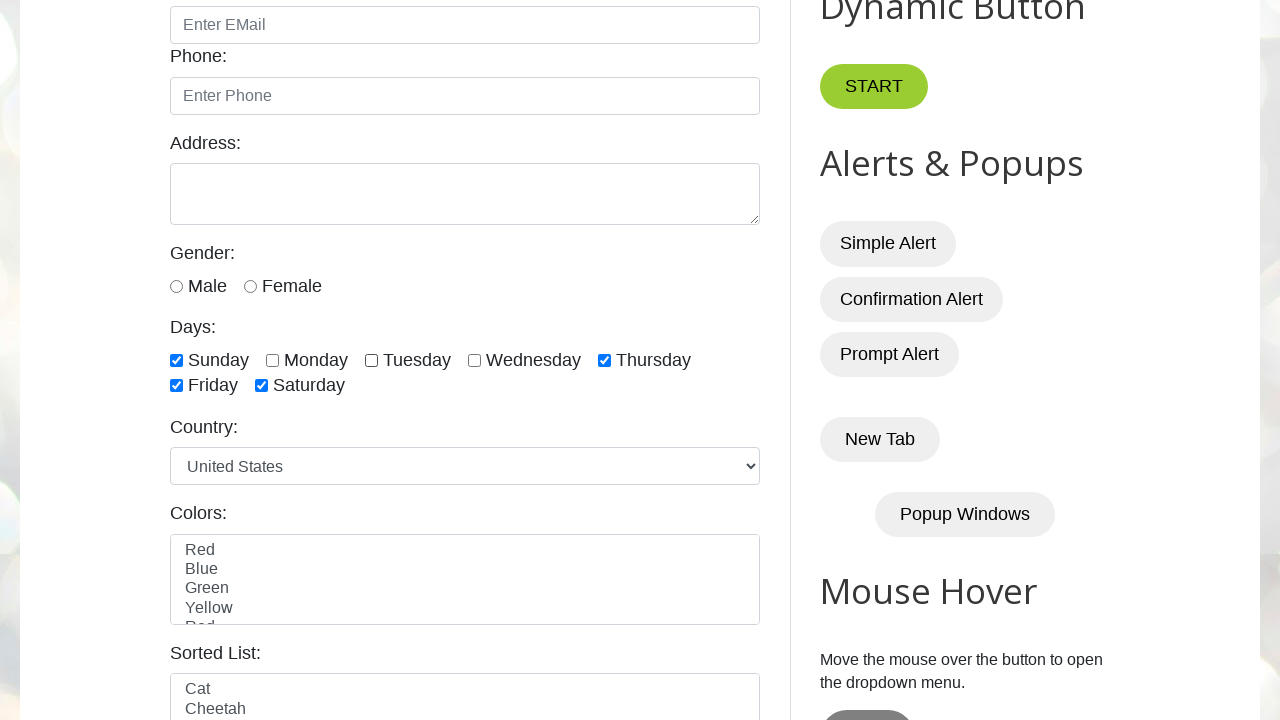

Waited for 5 seconds
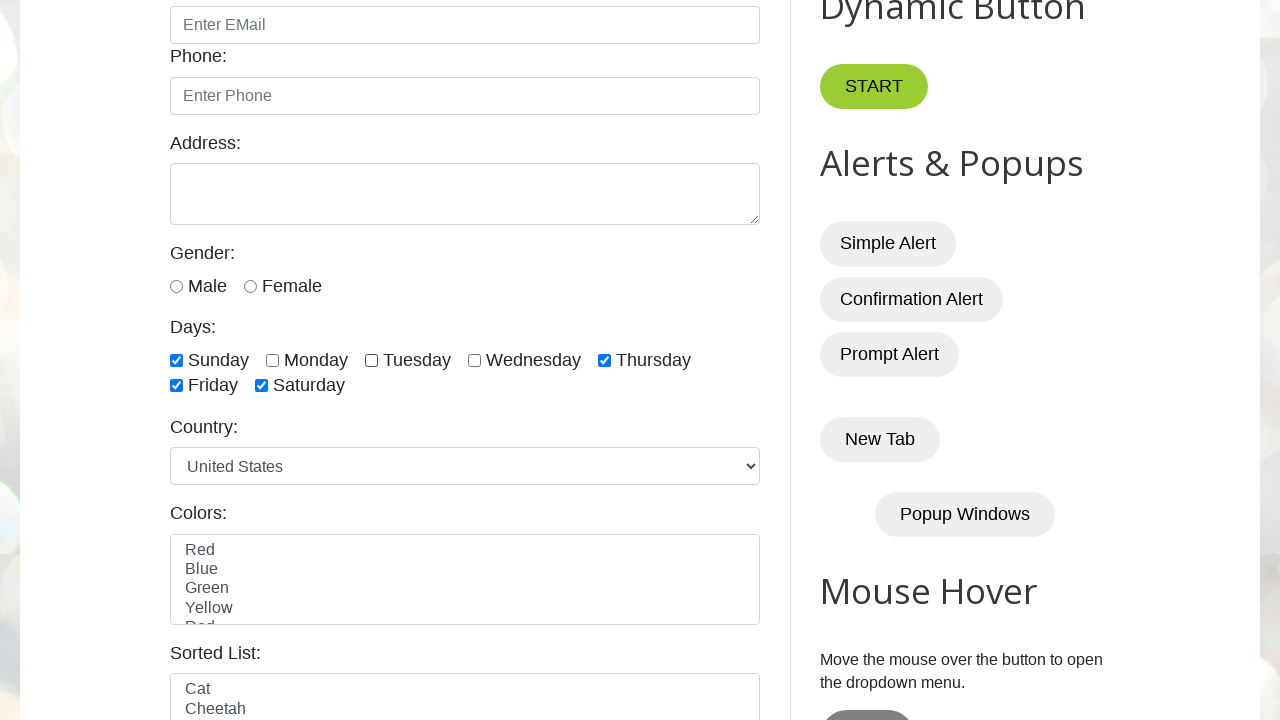

Clicked checkbox at index 0 to unselect all currently selected checkboxes at (176, 360) on xpath=//input[@class='form-check-input' and @type='checkbox'] >> nth=0
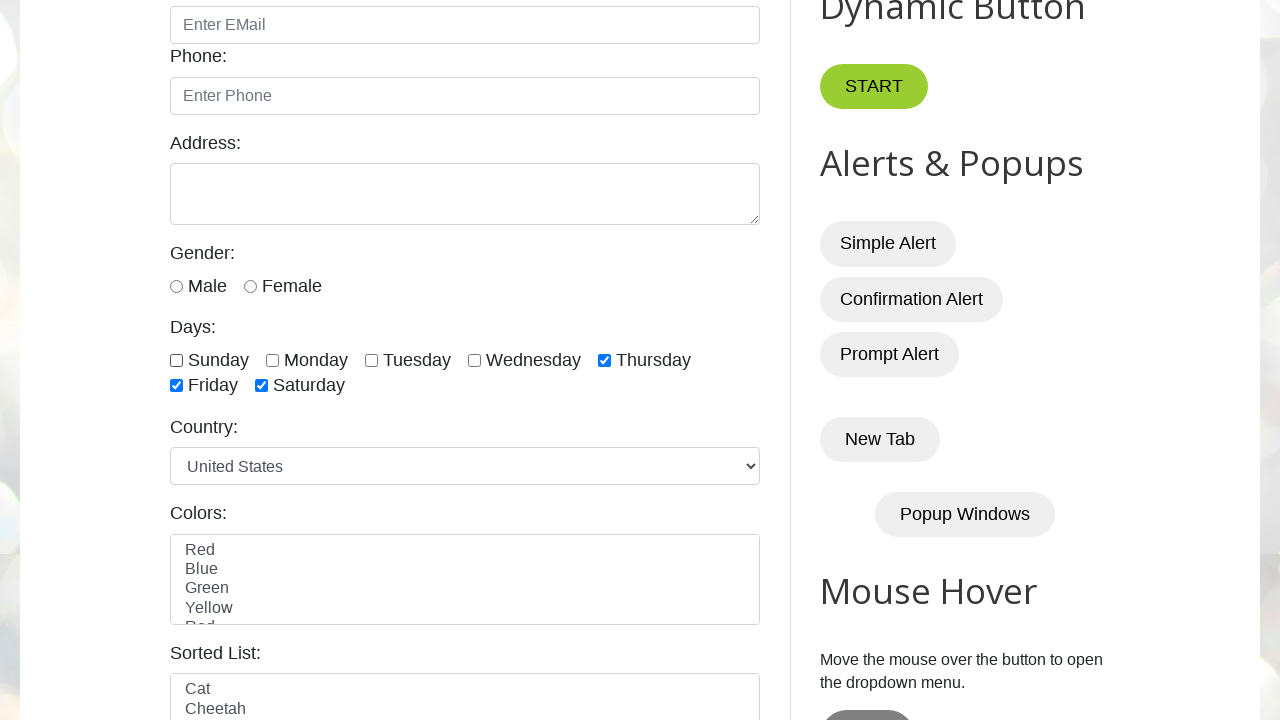

Clicked checkbox at index 4 to unselect all currently selected checkboxes at (604, 360) on xpath=//input[@class='form-check-input' and @type='checkbox'] >> nth=4
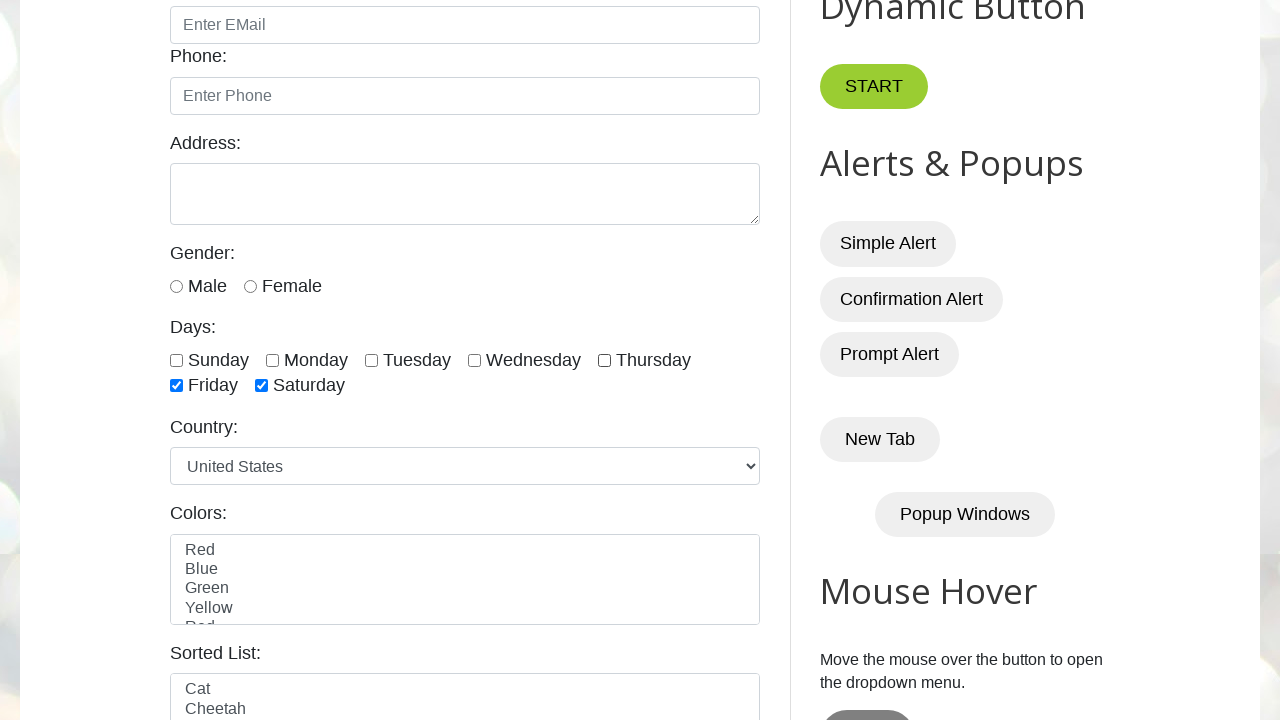

Clicked checkbox at index 5 to unselect all currently selected checkboxes at (176, 386) on xpath=//input[@class='form-check-input' and @type='checkbox'] >> nth=5
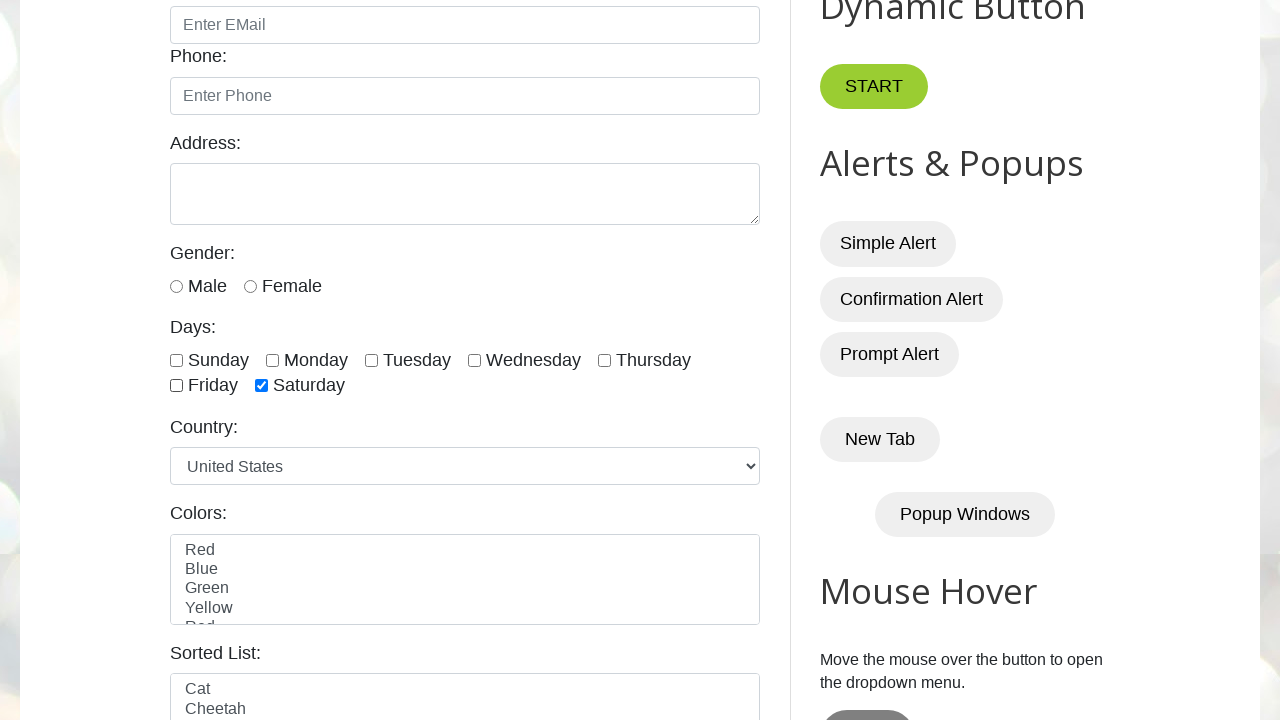

Clicked checkbox at index 6 to unselect all currently selected checkboxes at (262, 386) on xpath=//input[@class='form-check-input' and @type='checkbox'] >> nth=6
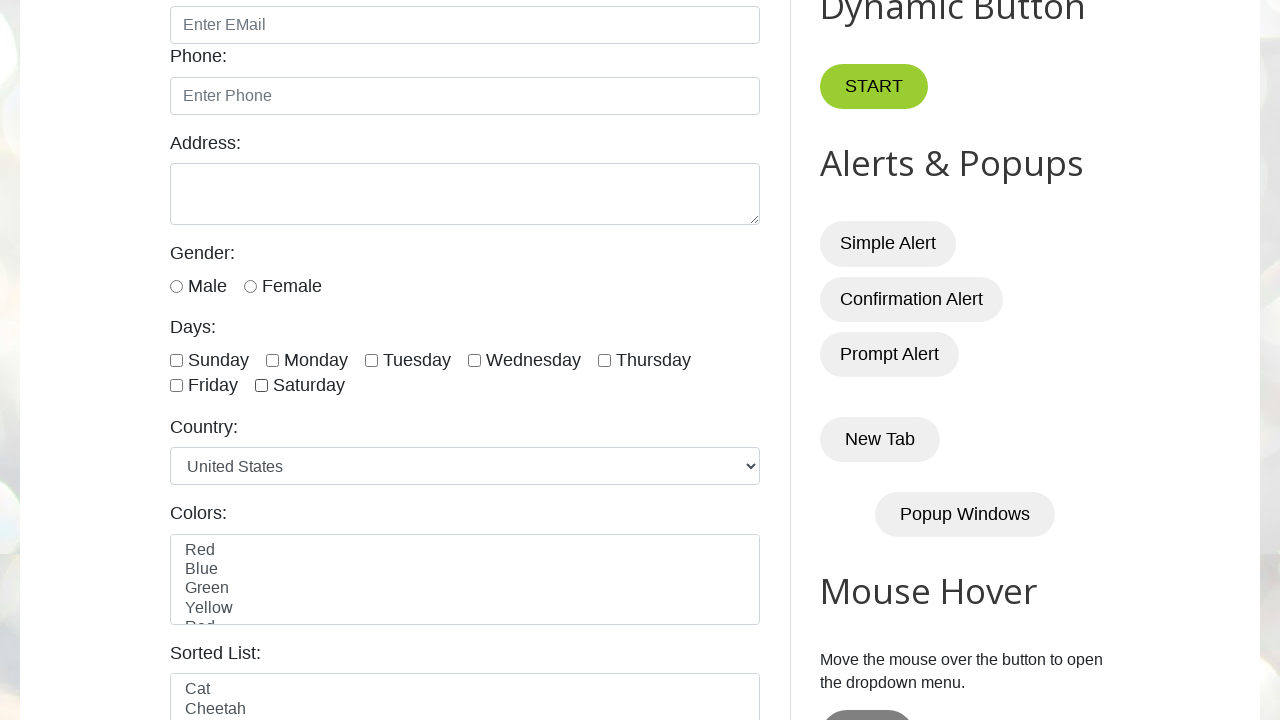

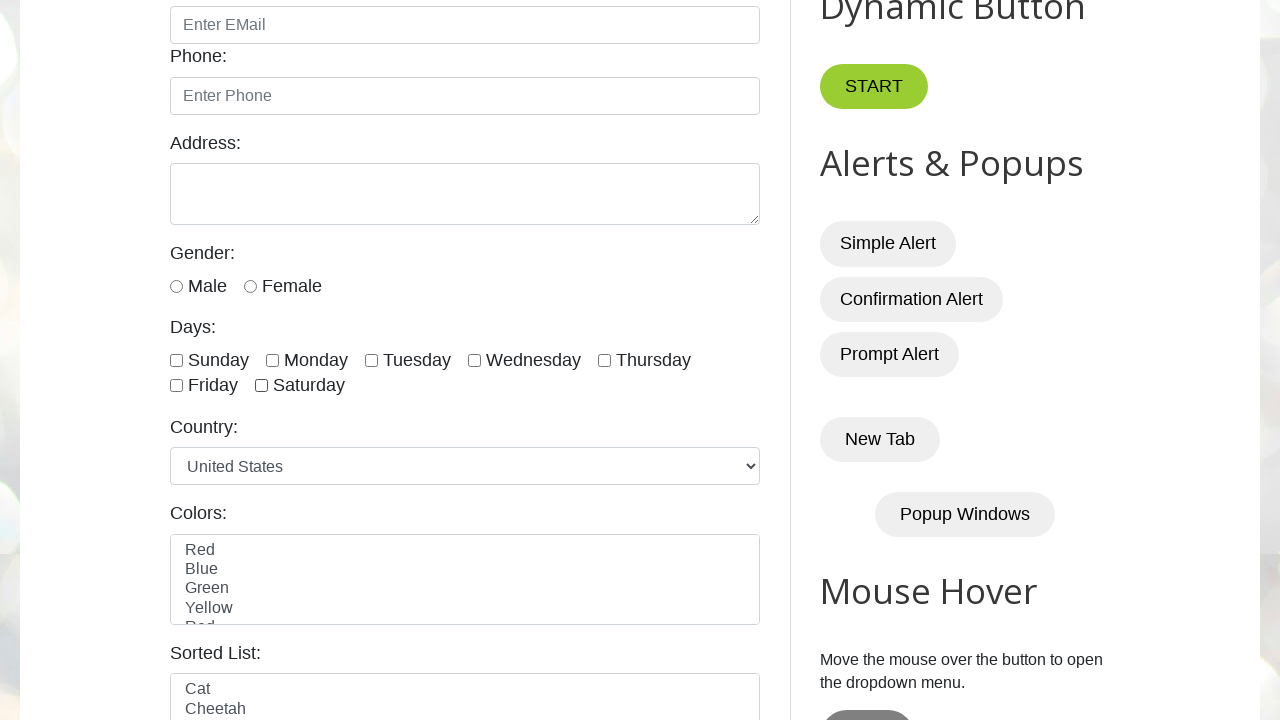